Tests the progress bar functionality by clicking the Start button, waiting for the progress bar to reach 75%, then clicking Stop and verifying the progress value is close to 75%.

Starting URL: http://www.uitestingplayground.com/progressbar

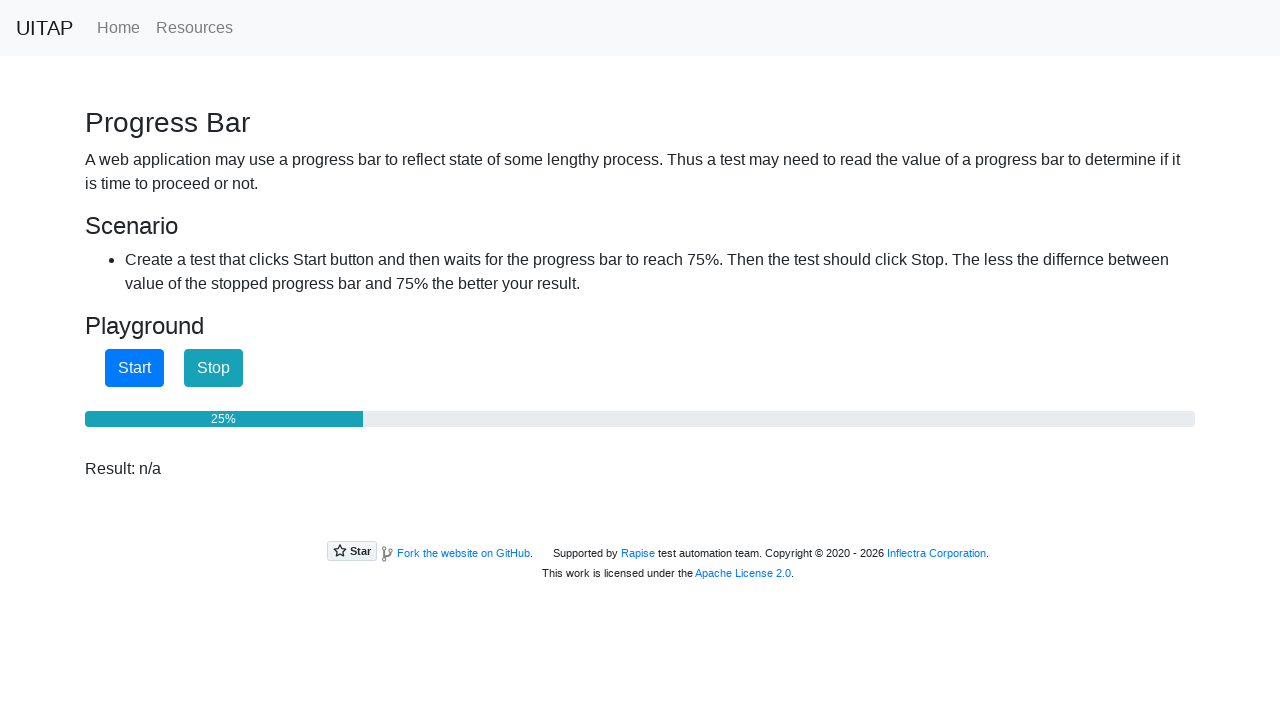

Clicked Start button to begin progress bar at (134, 368) on #startButton
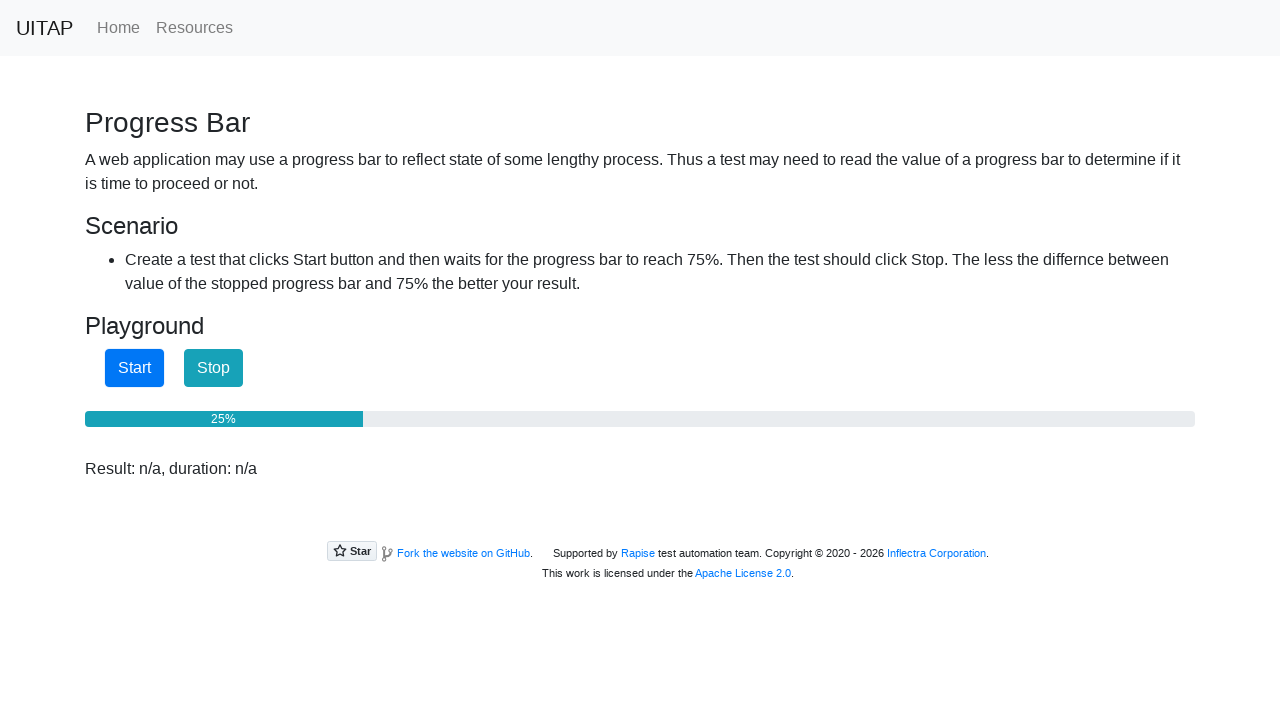

Progress bar reached 75%
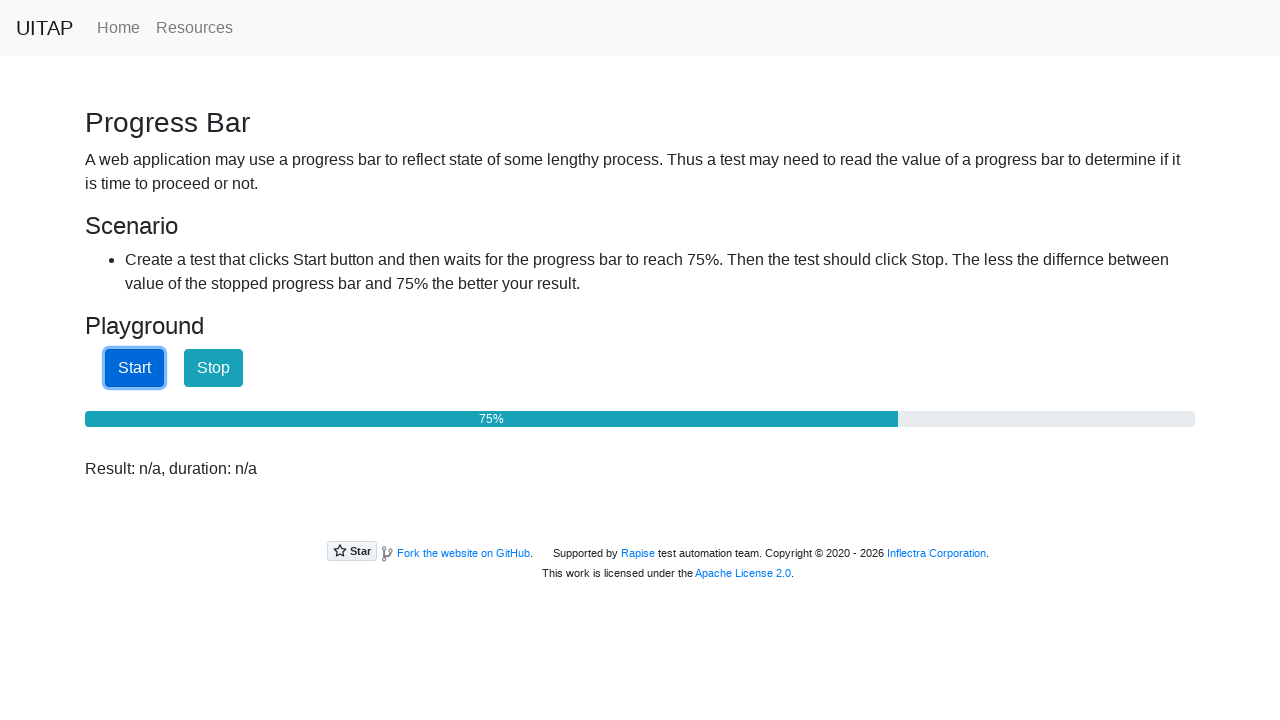

Clicked Stop button to halt progress bar at (214, 368) on #stopButton
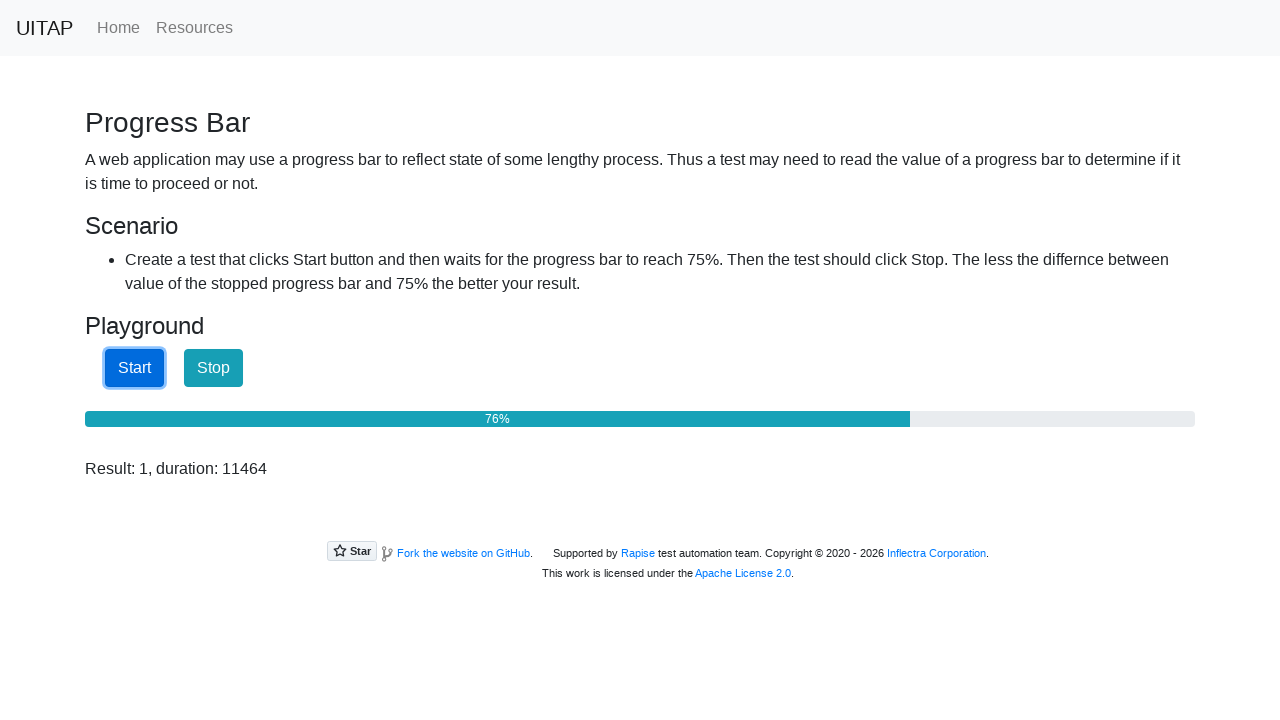

Retrieved final progress bar value: 76%
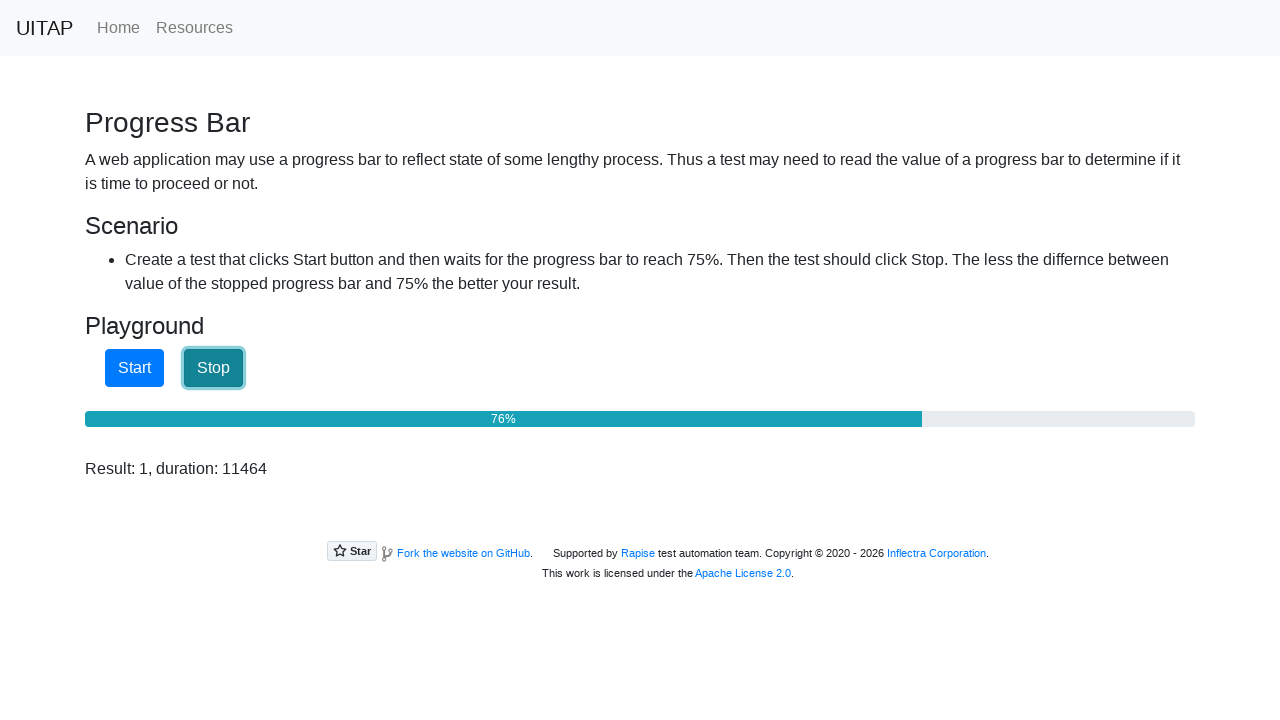

Verified progress bar value 76% is within 5% of target 75% (difference: 1%)
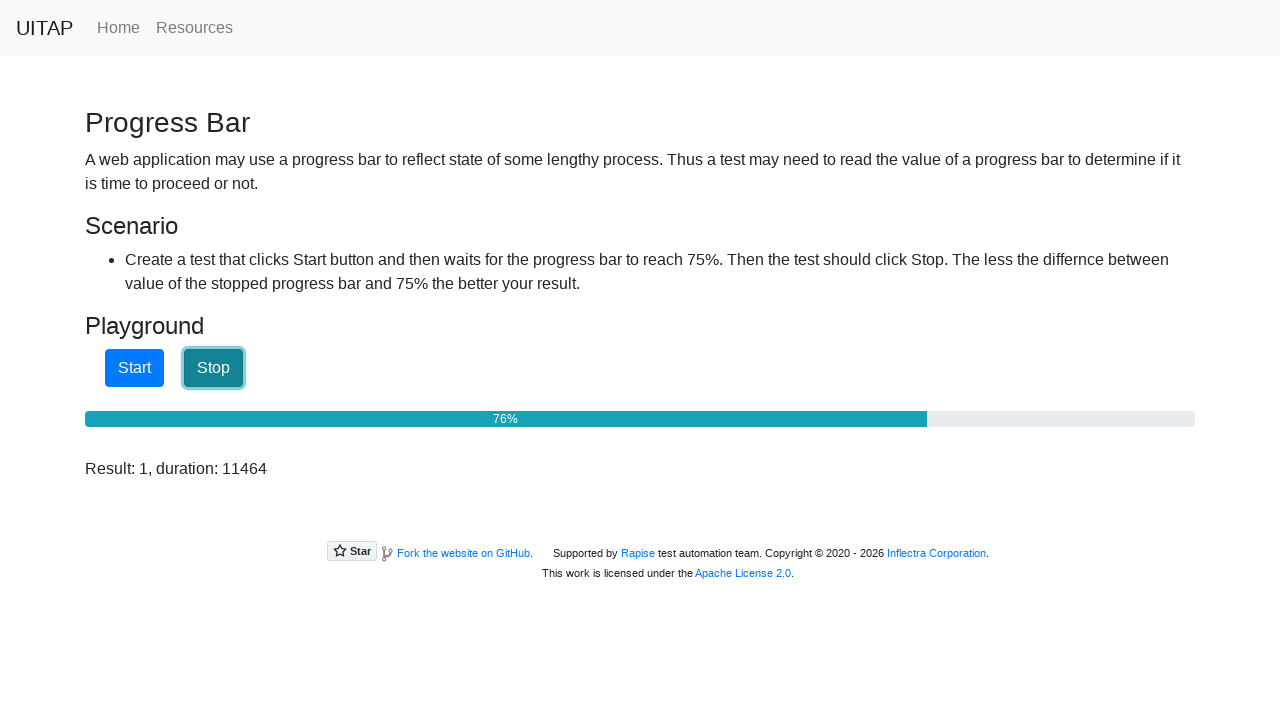

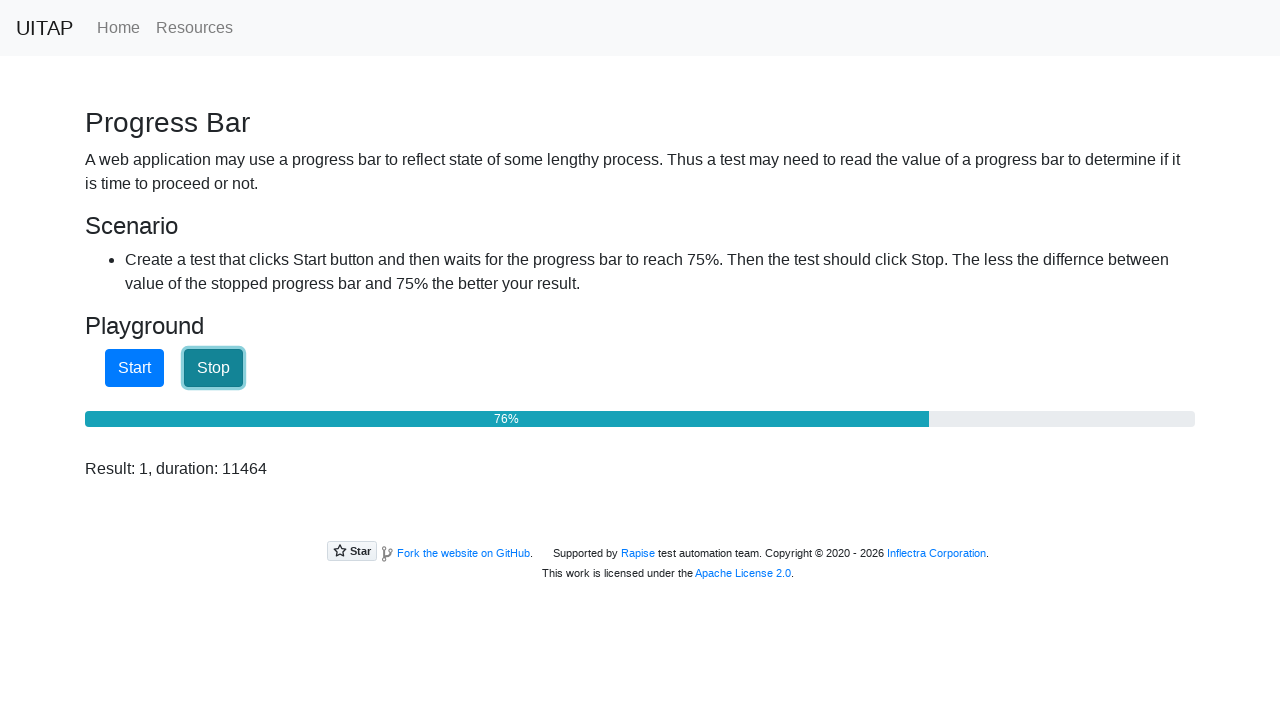